Tests prompt dialog by entering text and accepting it

Starting URL: https://demoqa.com/alerts

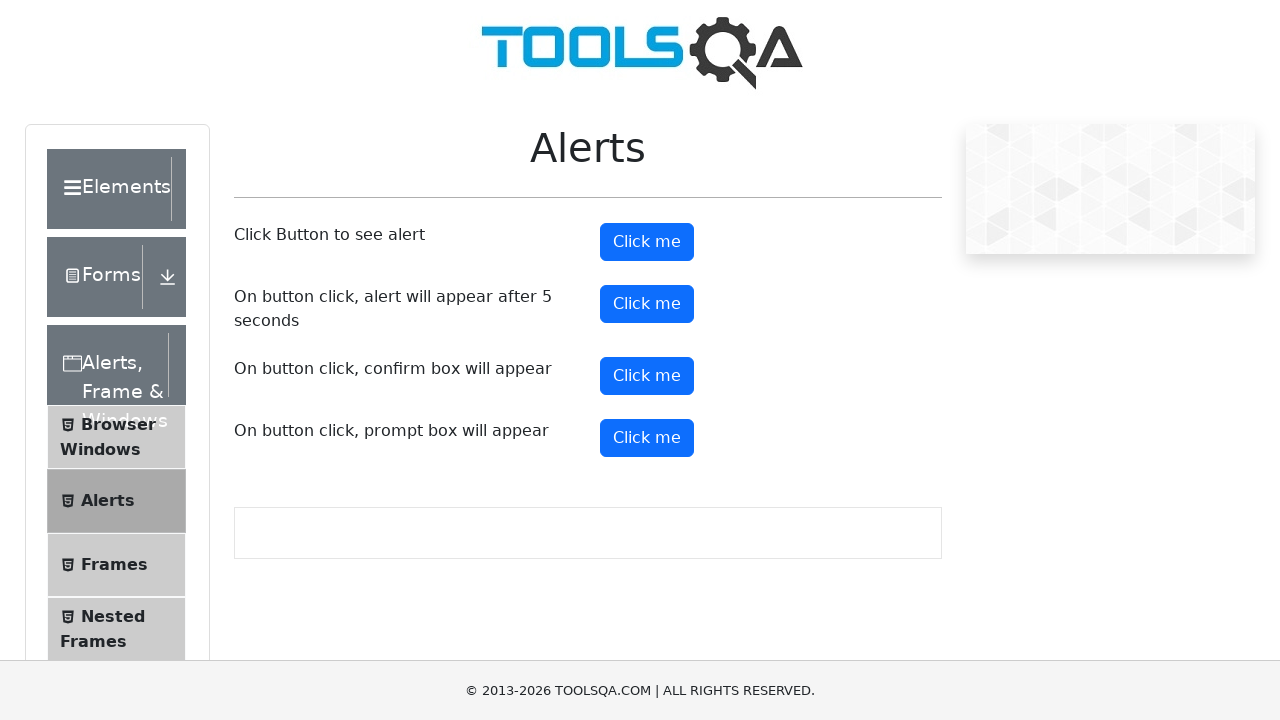

Set up dialog handler to accept prompt with text 'Irina'
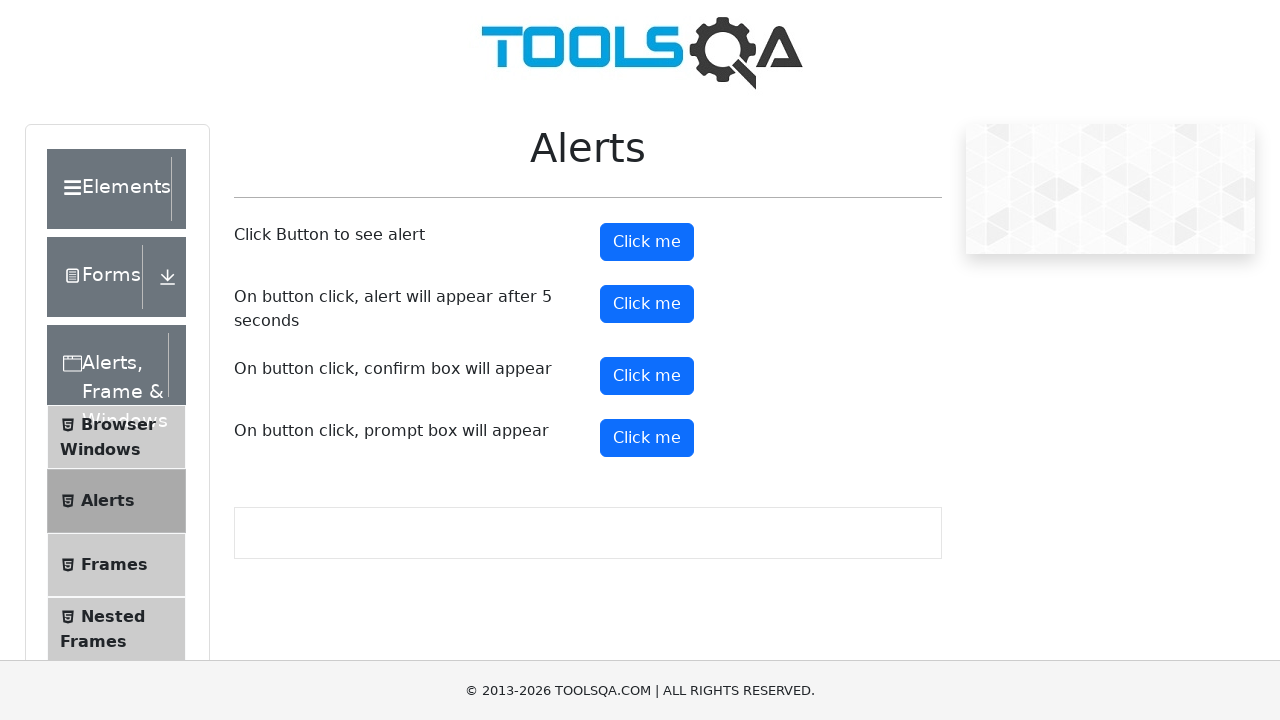

Clicked the prompt button to trigger dialog at (647, 438) on #promtButton
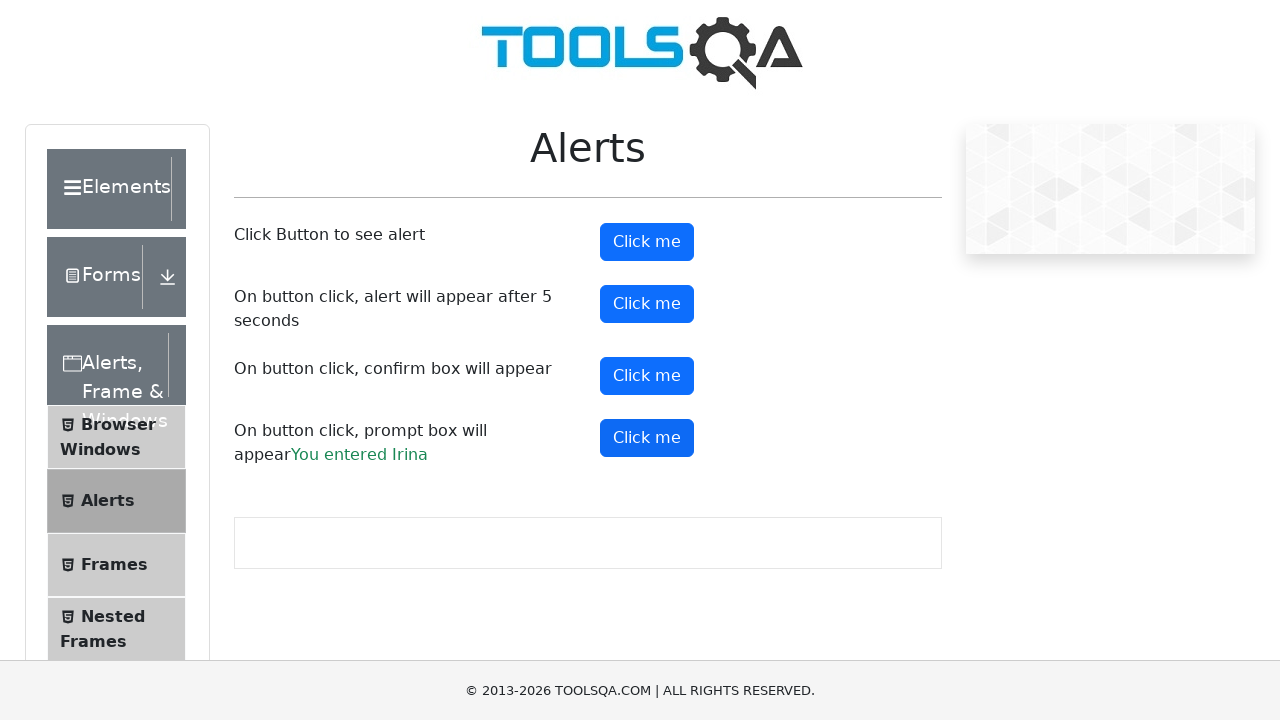

Verified that prompt result displays 'You entered Irina'
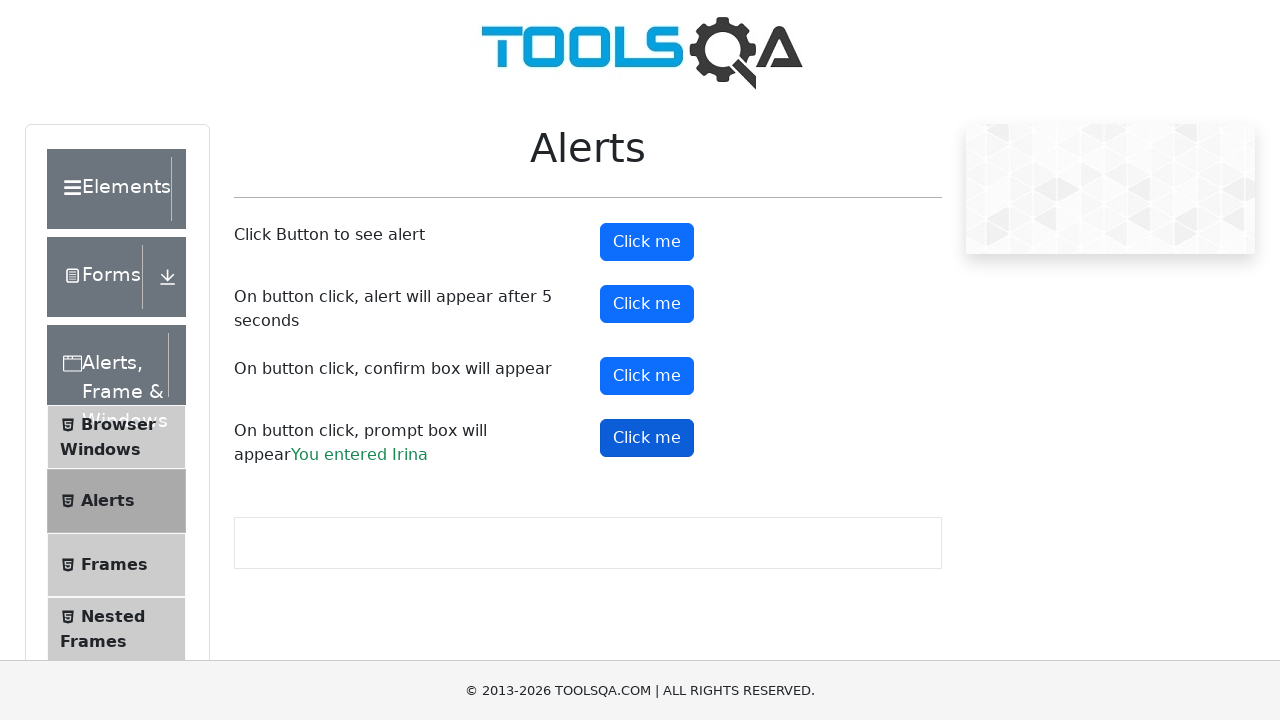

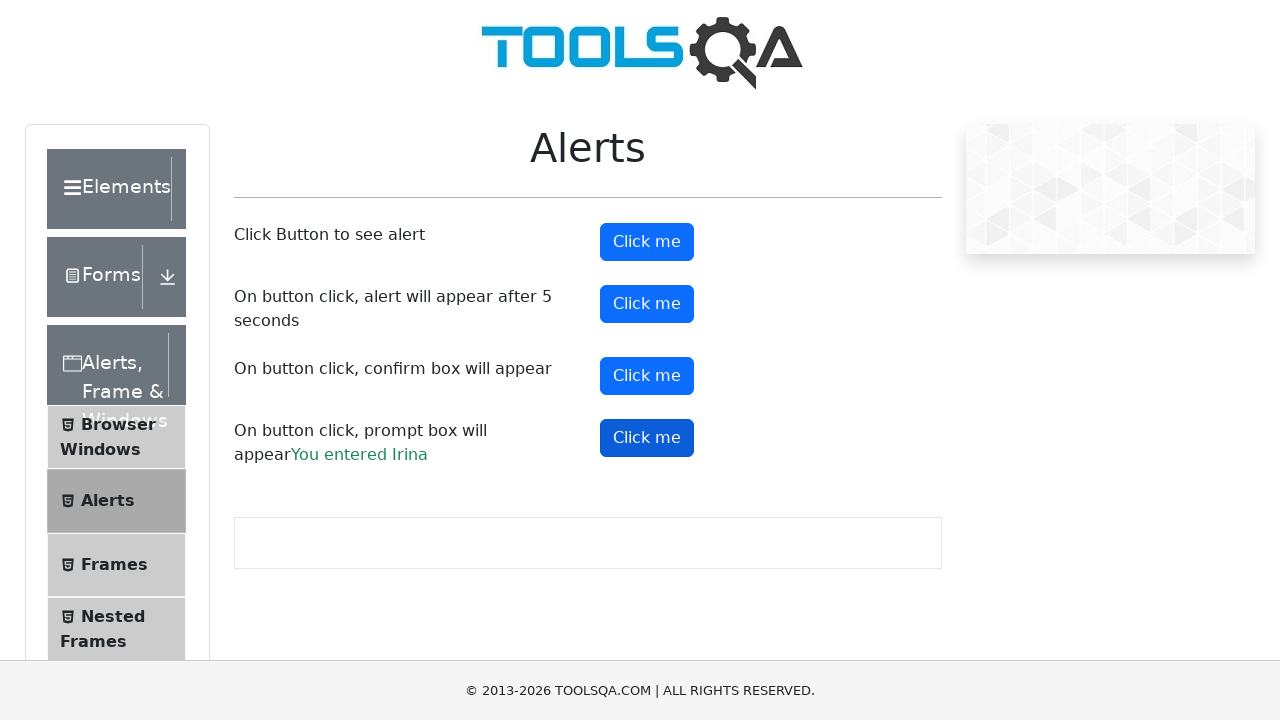